Tests static dropdown functionality by selecting a currency option by index and verifying the selected value contains USD

Starting URL: https://rahulshettyacademy.com/dropdownsPractise/

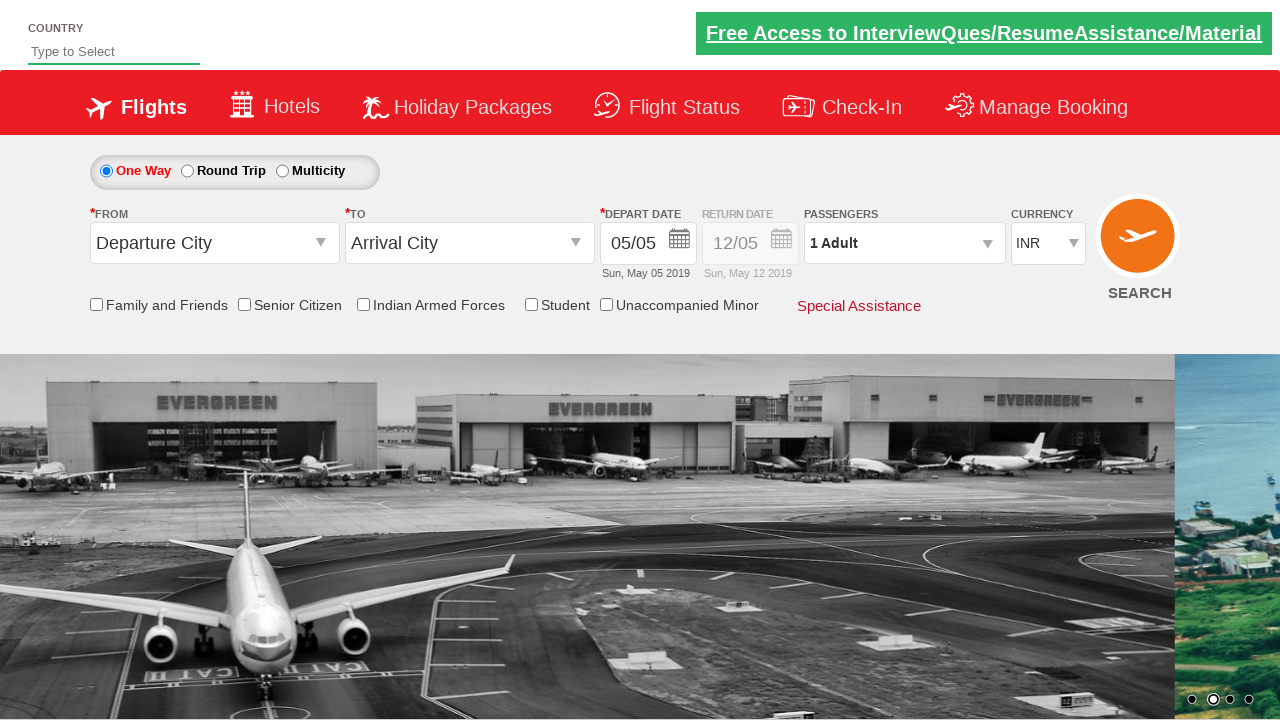

Selected currency option at index 3 (USD) from static dropdown on #ctl00_mainContent_DropDownListCurrency
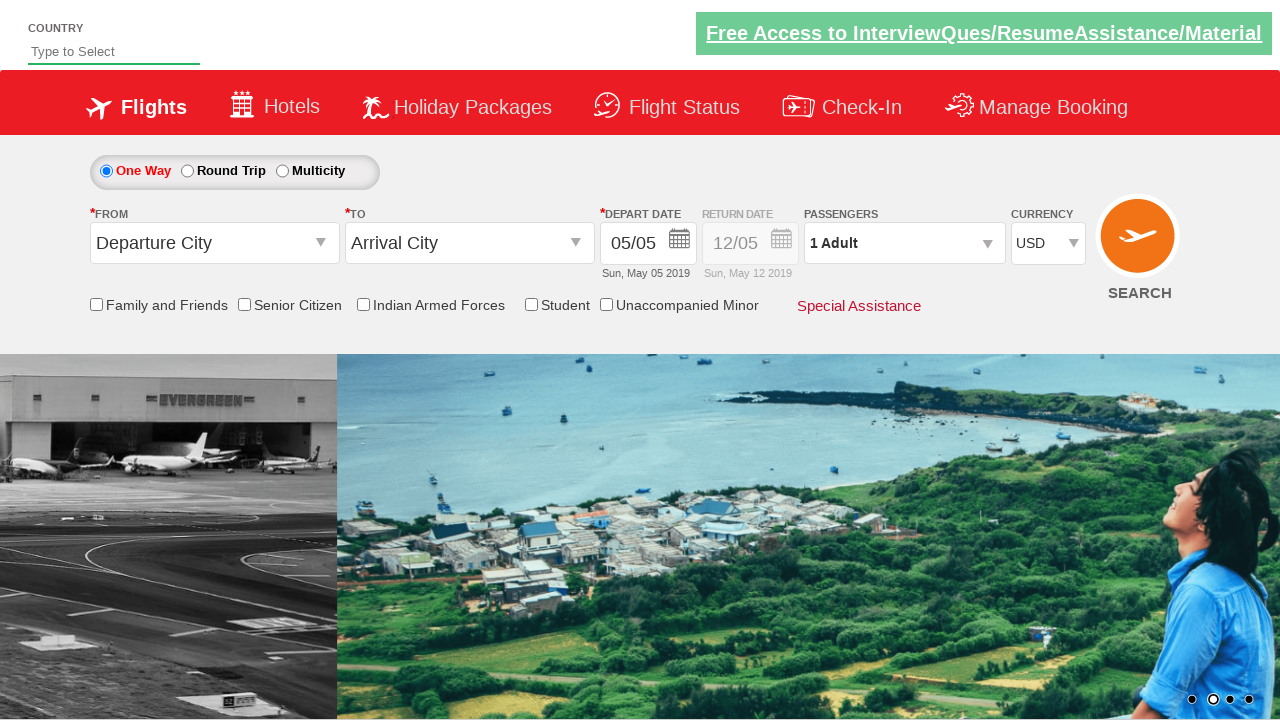

Retrieved input value from currency dropdown
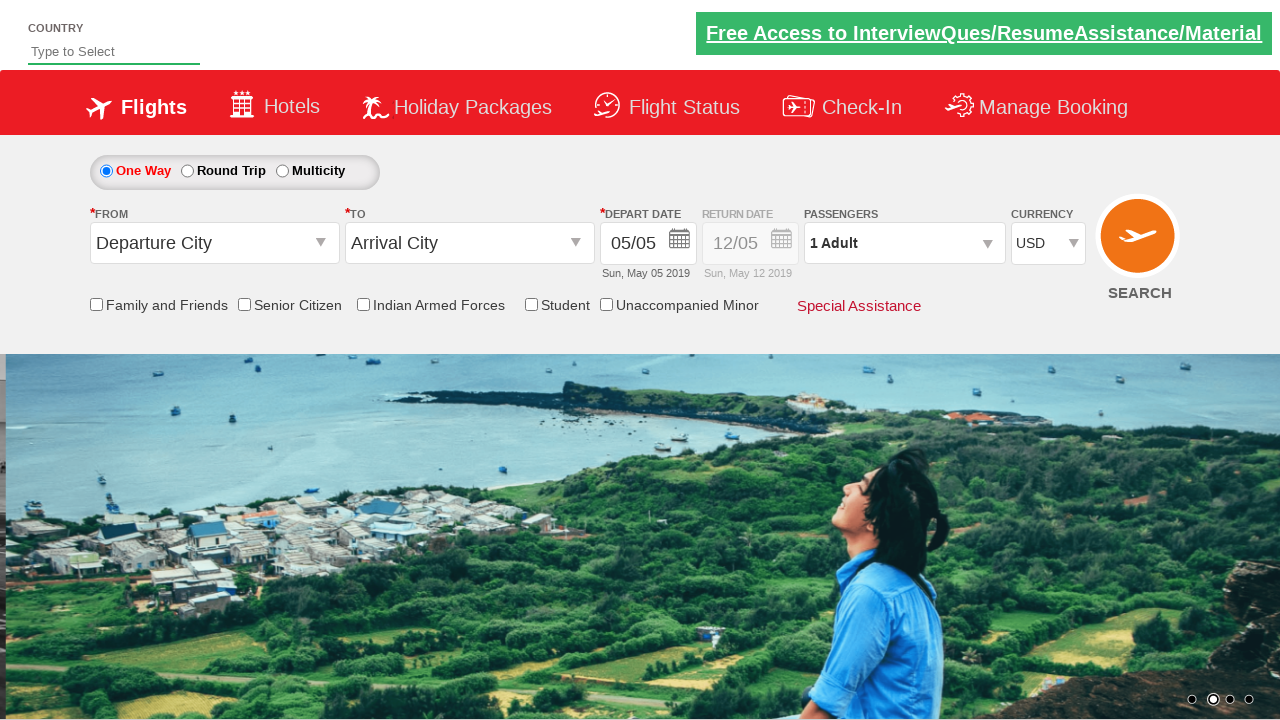

Verified that selected currency option contains USD
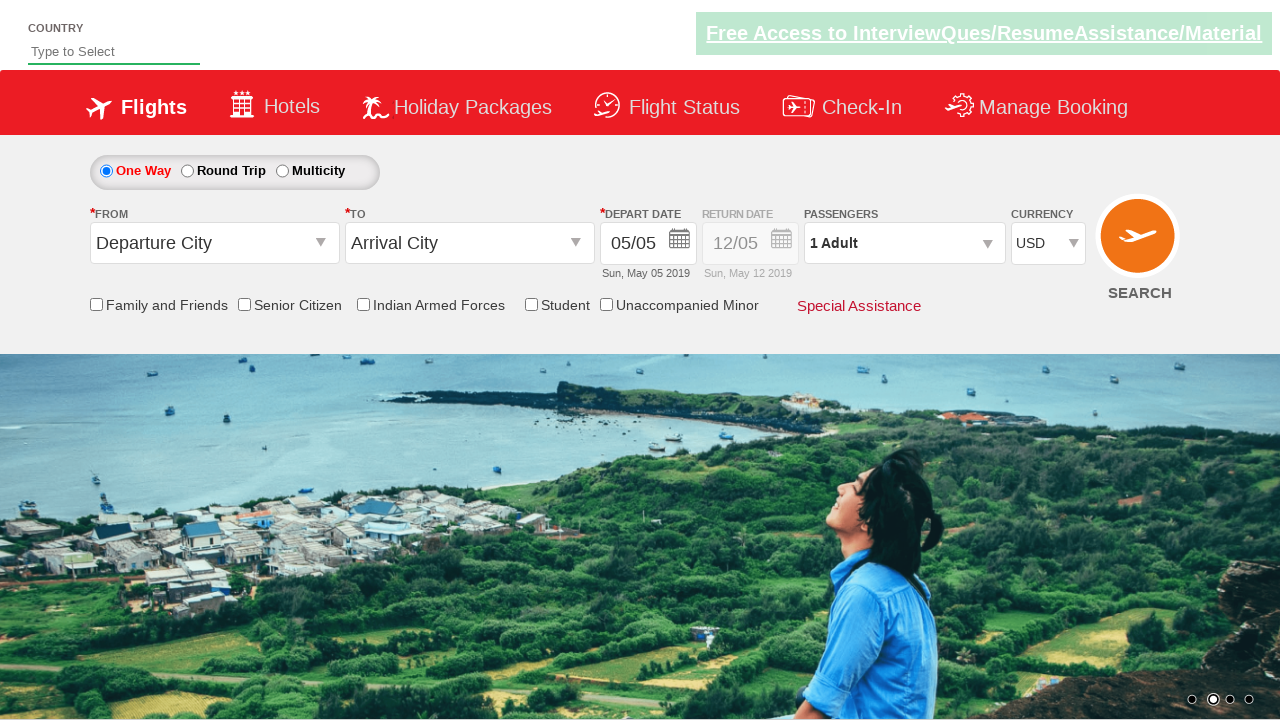

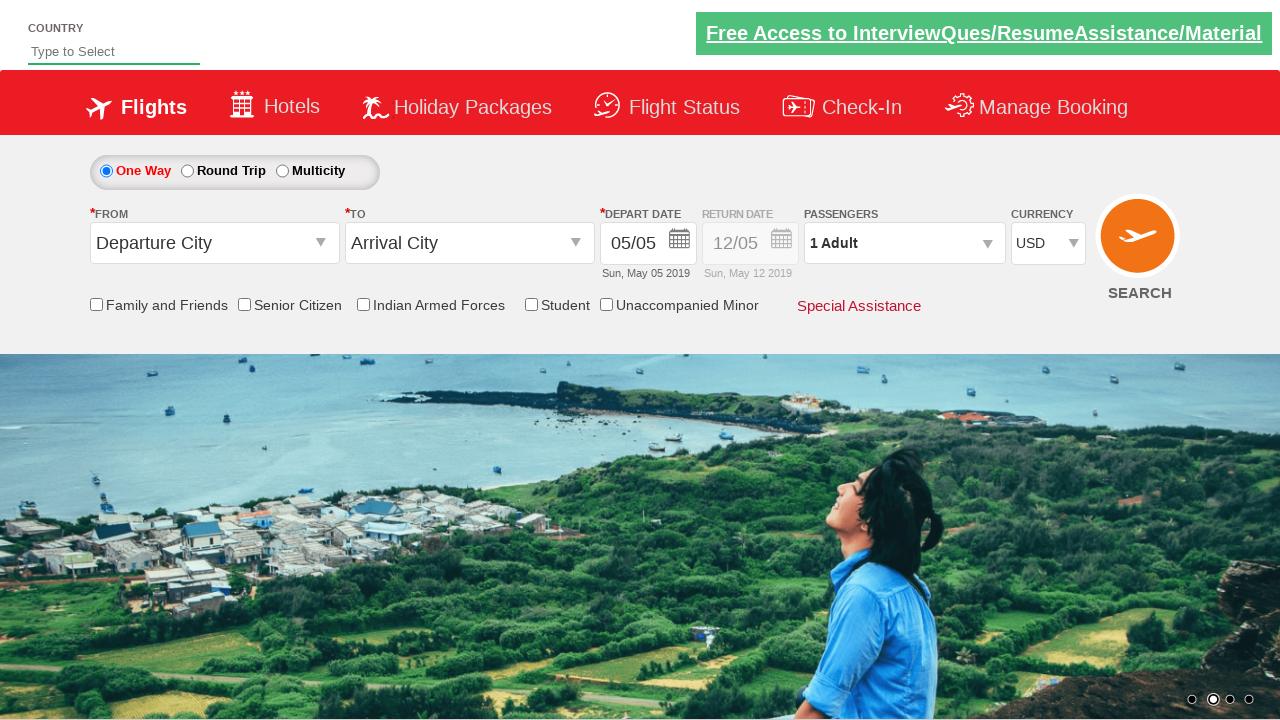